Deselects the REST API checkbox (which is selected by default) and verifies the checkbox states.

Starting URL: http://www.testdiary.com/training/selenium/selenium-test-page/

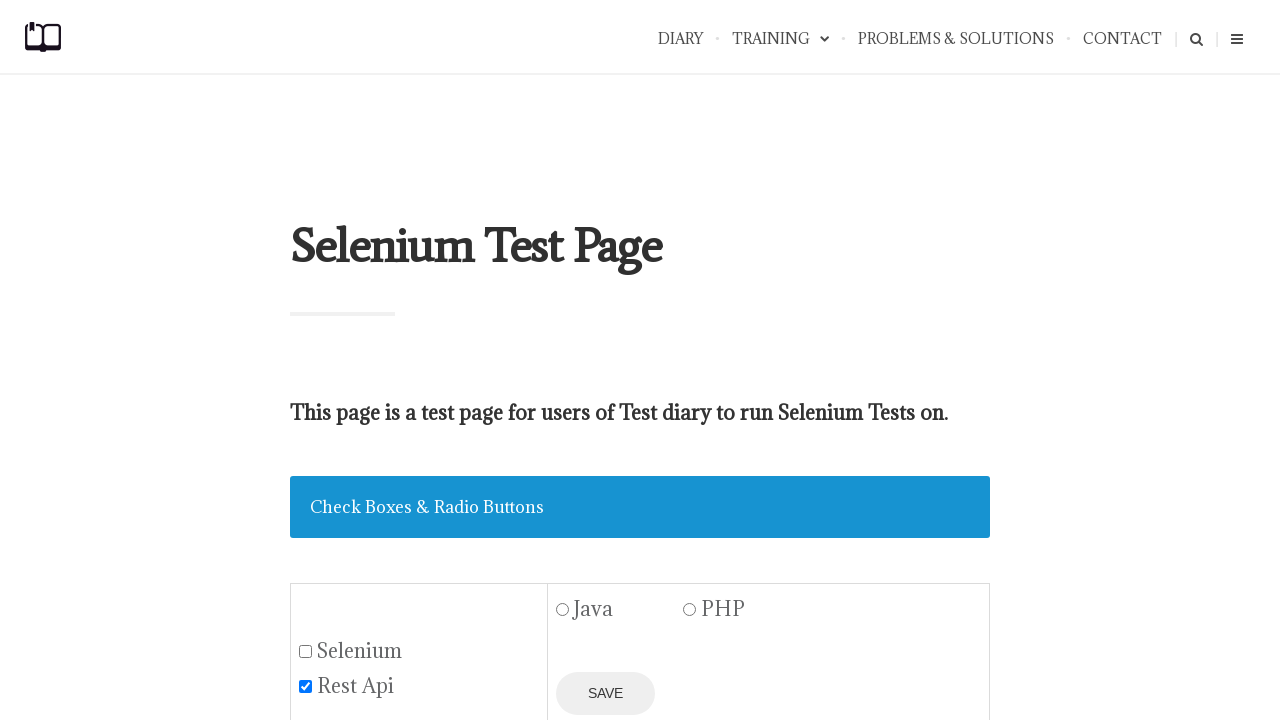

Waited for 'Check Boxes' section header to become visible
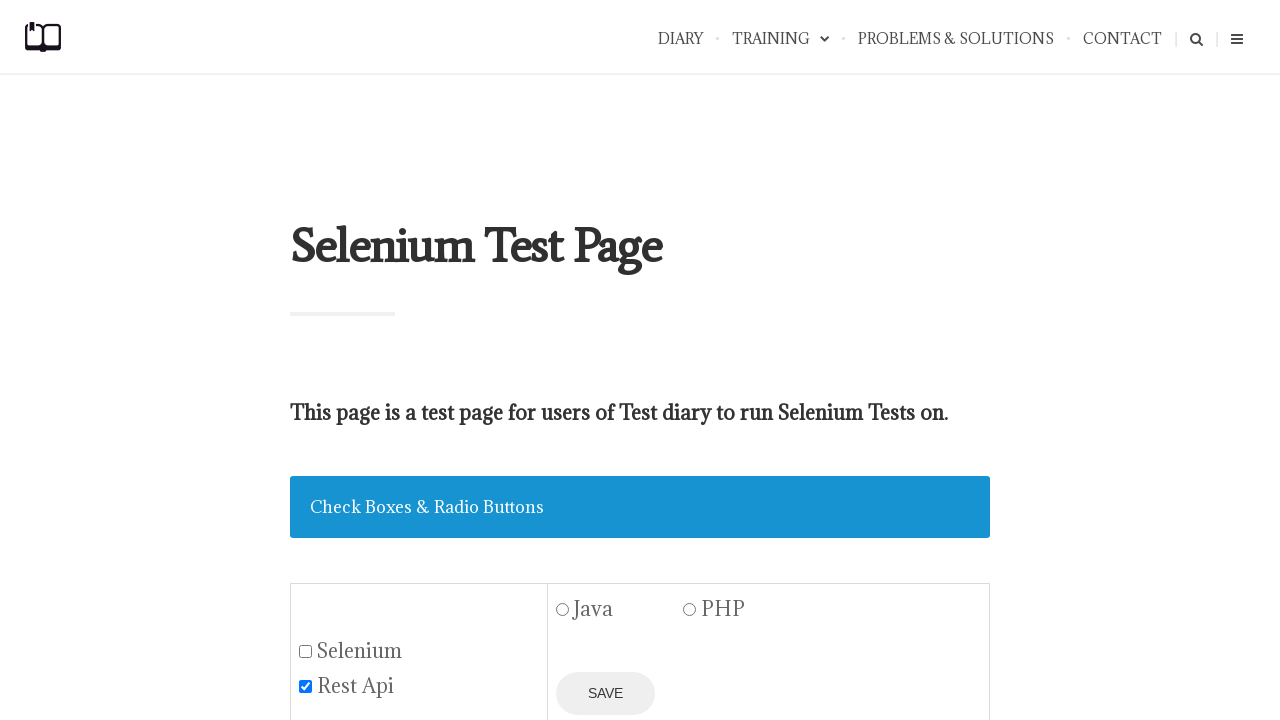

Verified that Selenium checkbox is not selected
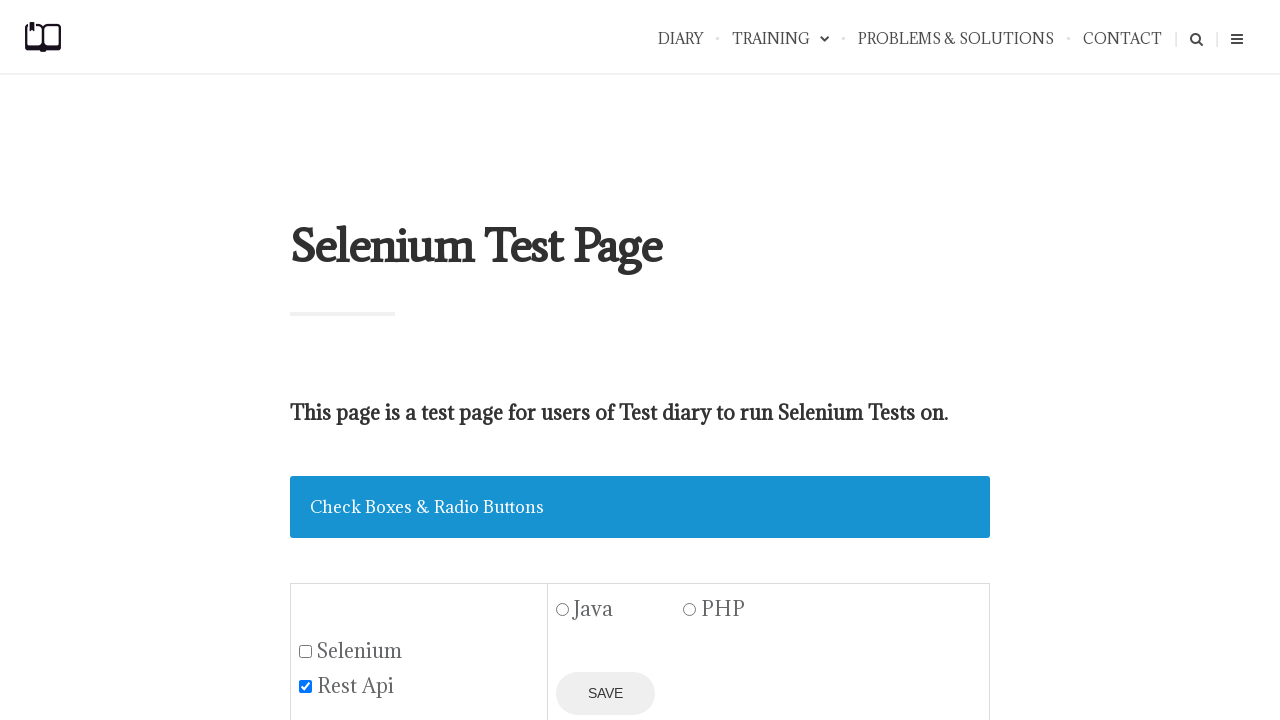

Clicked REST API checkbox to deselect it at (306, 686) on #restapibox
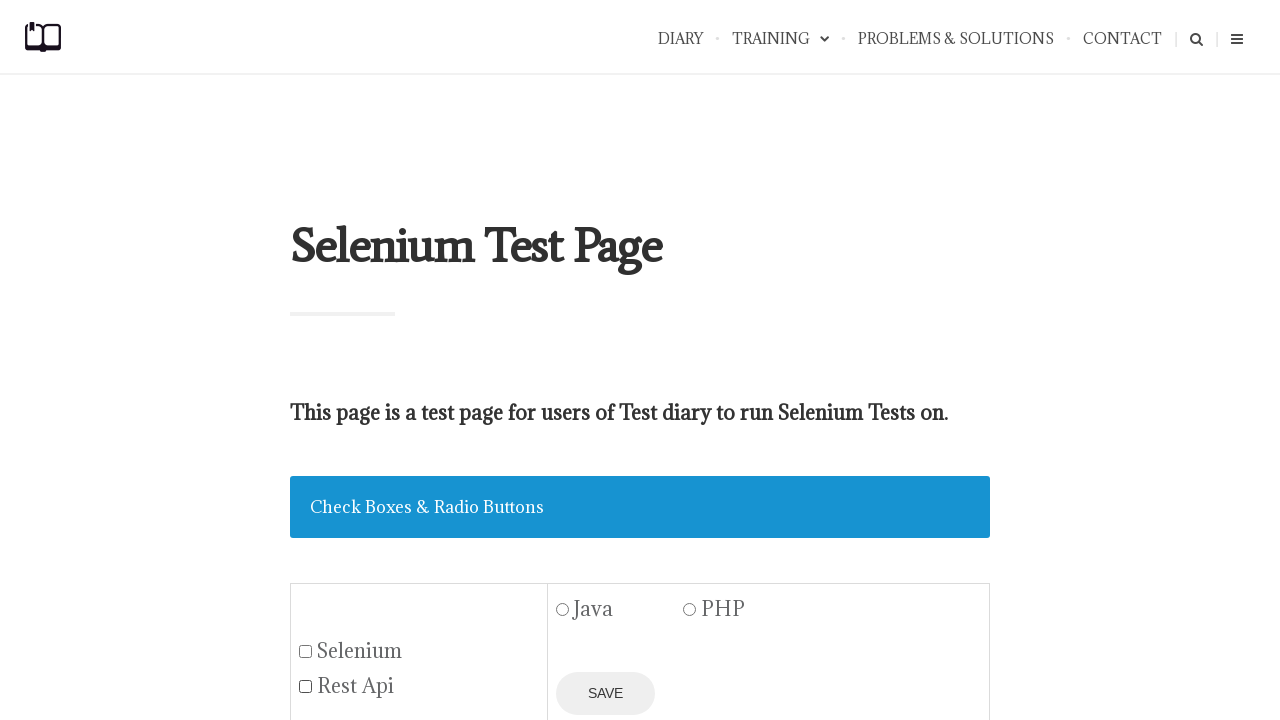

Verified that REST API checkbox is now deselected
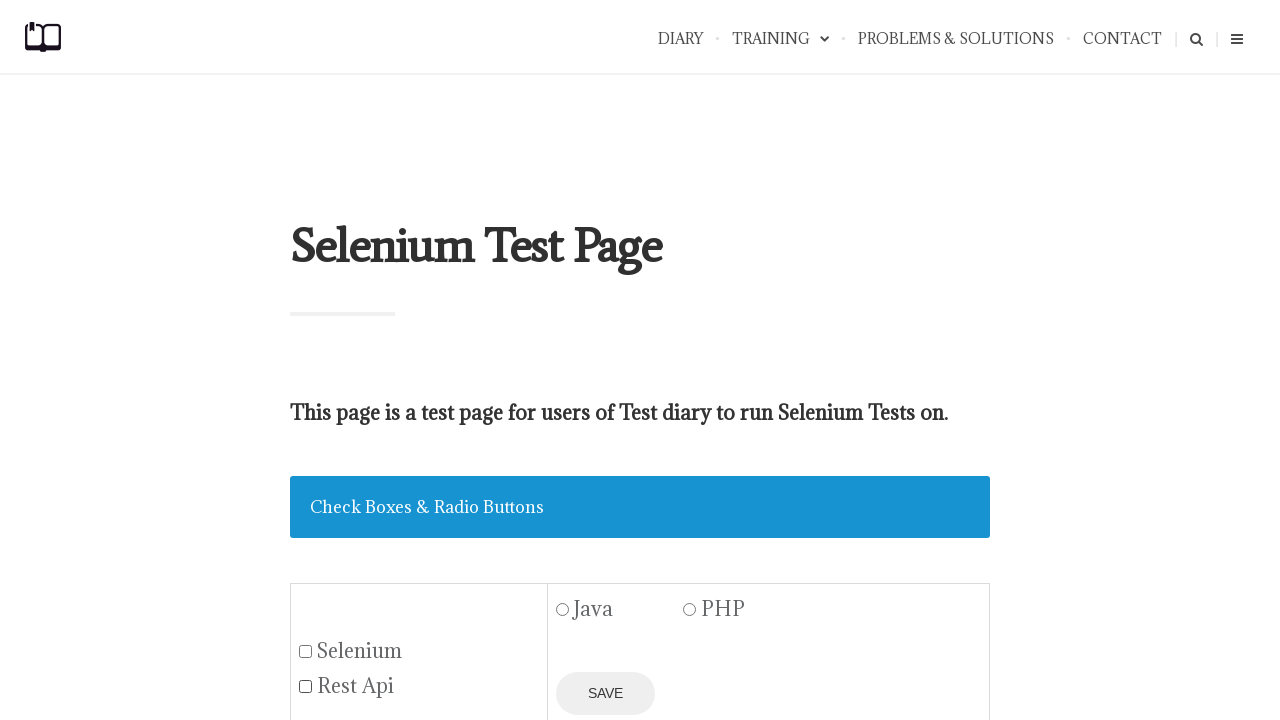

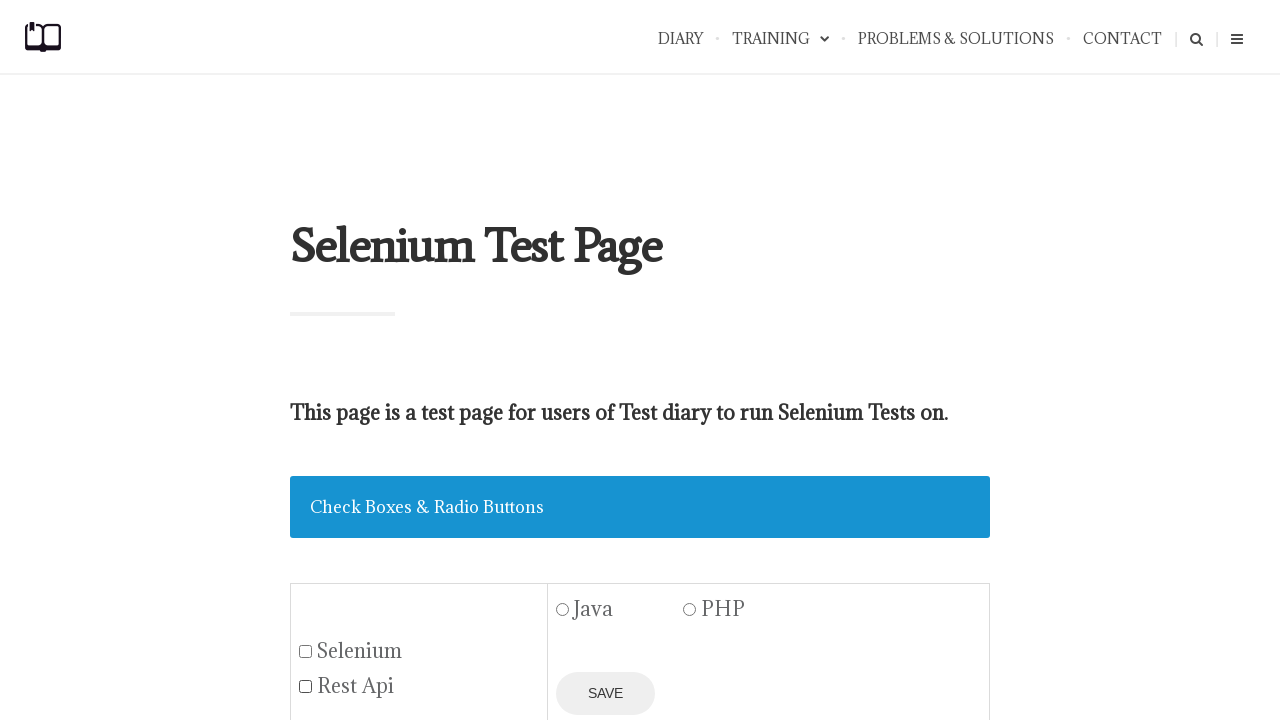